Tests the first step of registration by entering a zip code and clicking the Continue button on ShareLane's registration page.

Starting URL: https://www.sharelane.com/cgi-bin/register.py

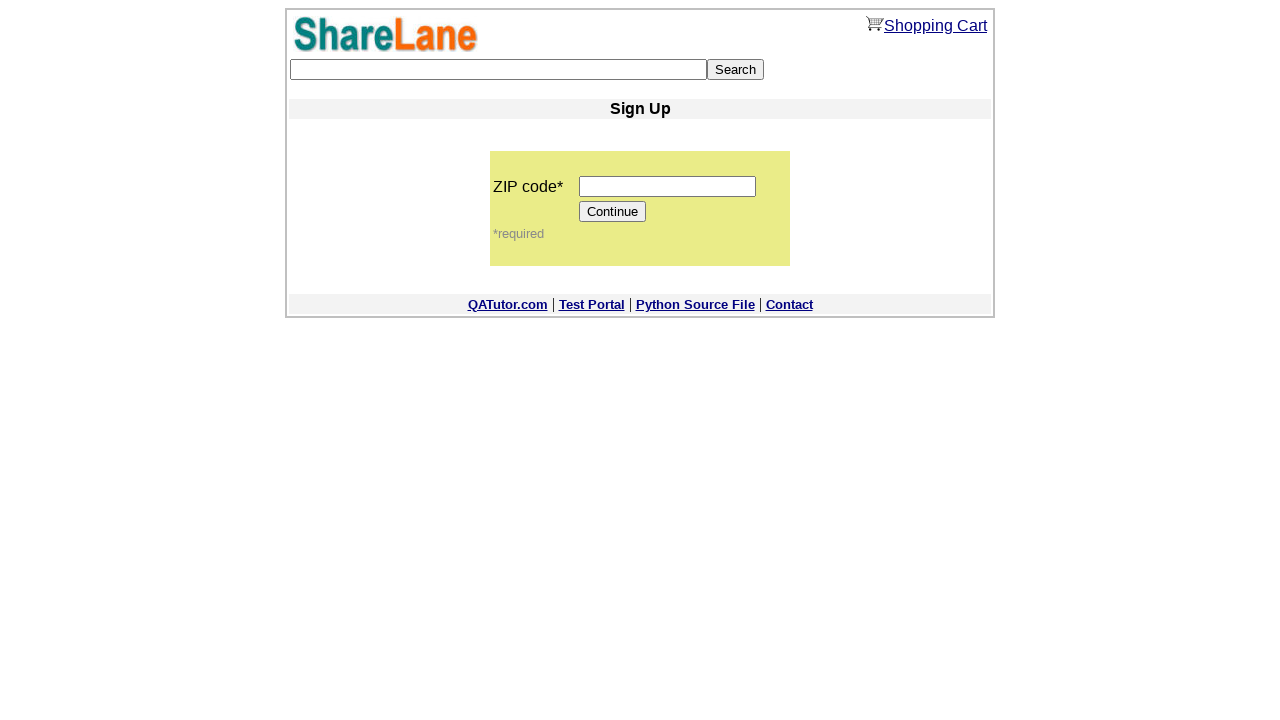

Filled zip code field with '222222' on input[name='zip_code']
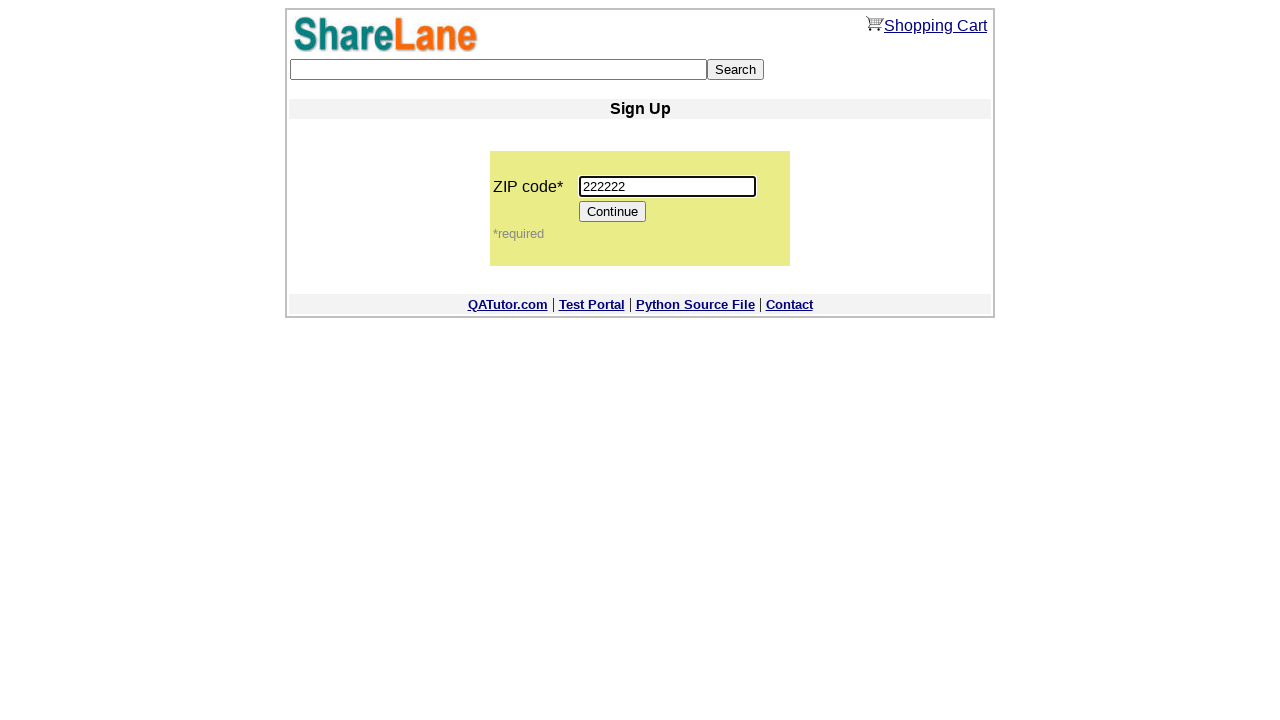

Clicked Continue button to proceed with registration at (613, 212) on xpath=//*[@value='Continue']
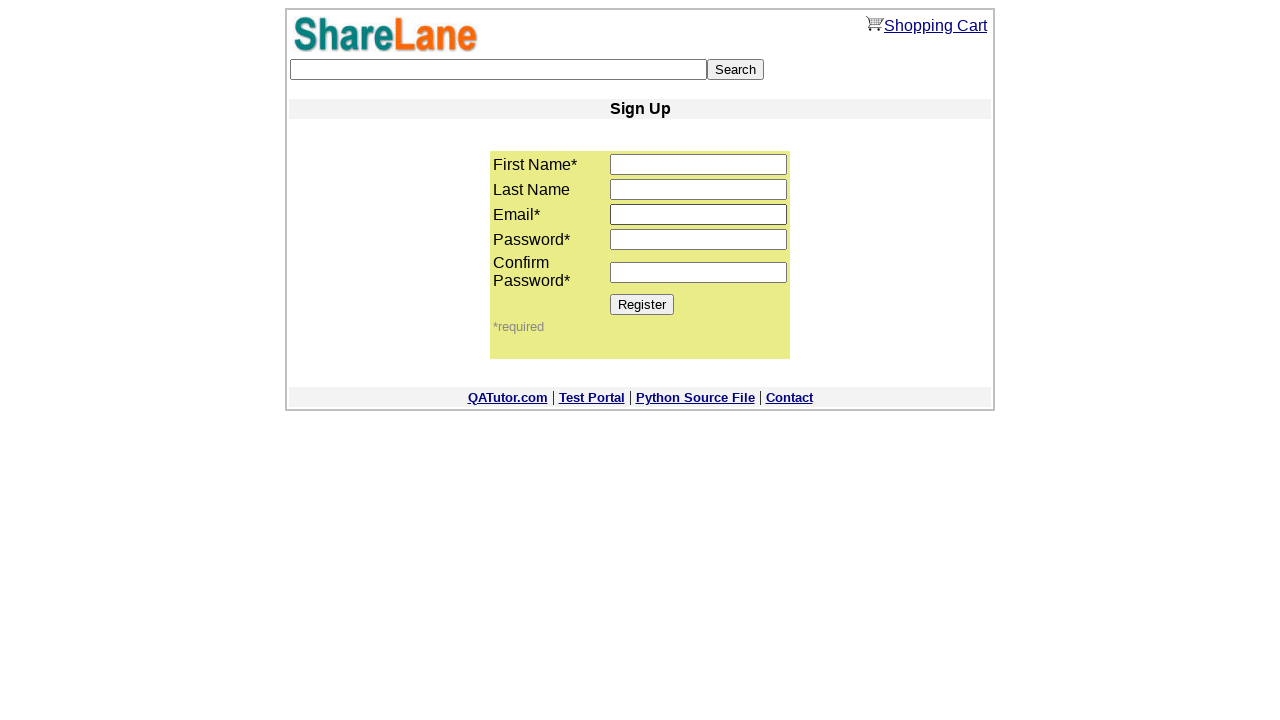

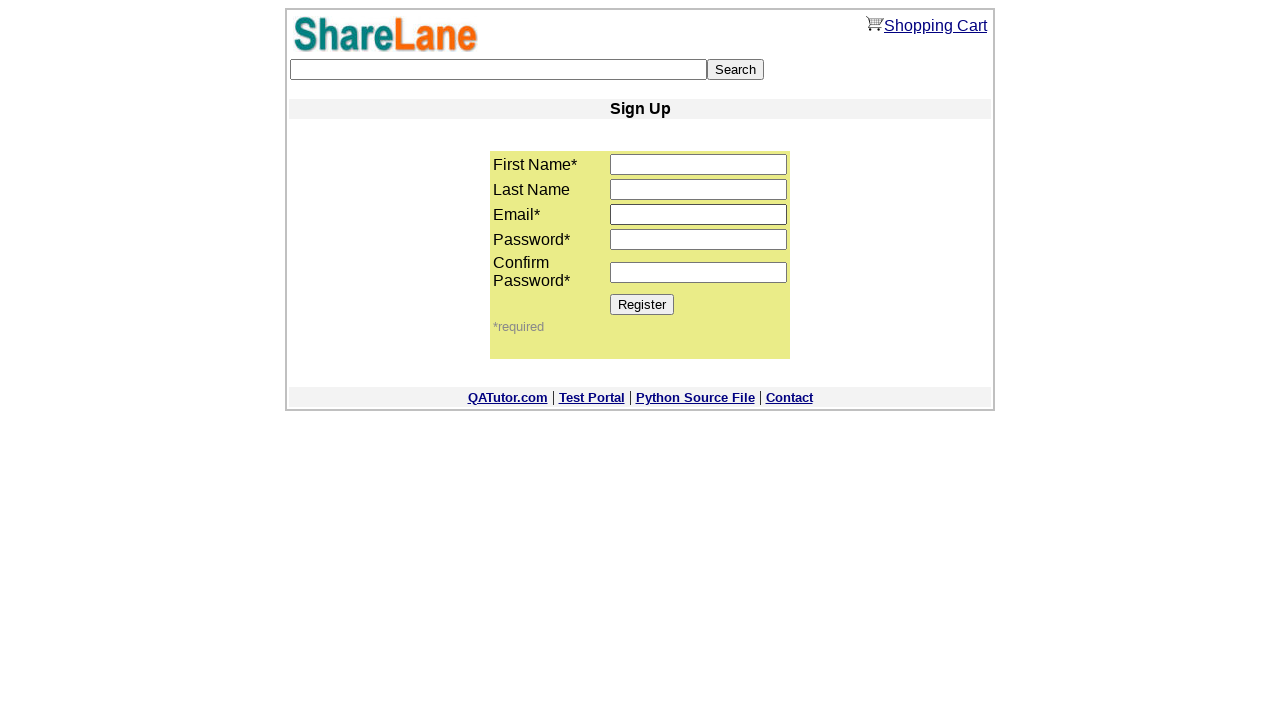